Tests that a todo item is removed if an empty text string is entered during editing

Starting URL: https://demo.playwright.dev/todomvc

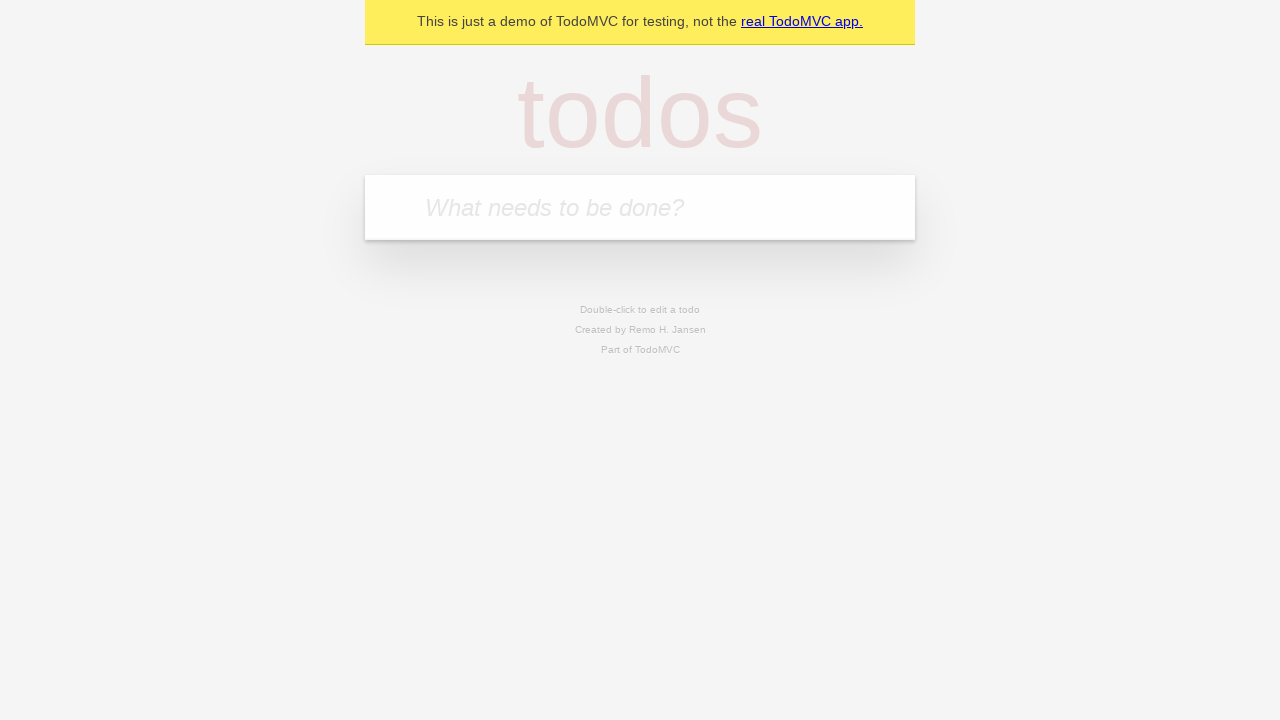

Filled todo input with 'buy some cheese' on internal:attr=[placeholder="What needs to be done?"i]
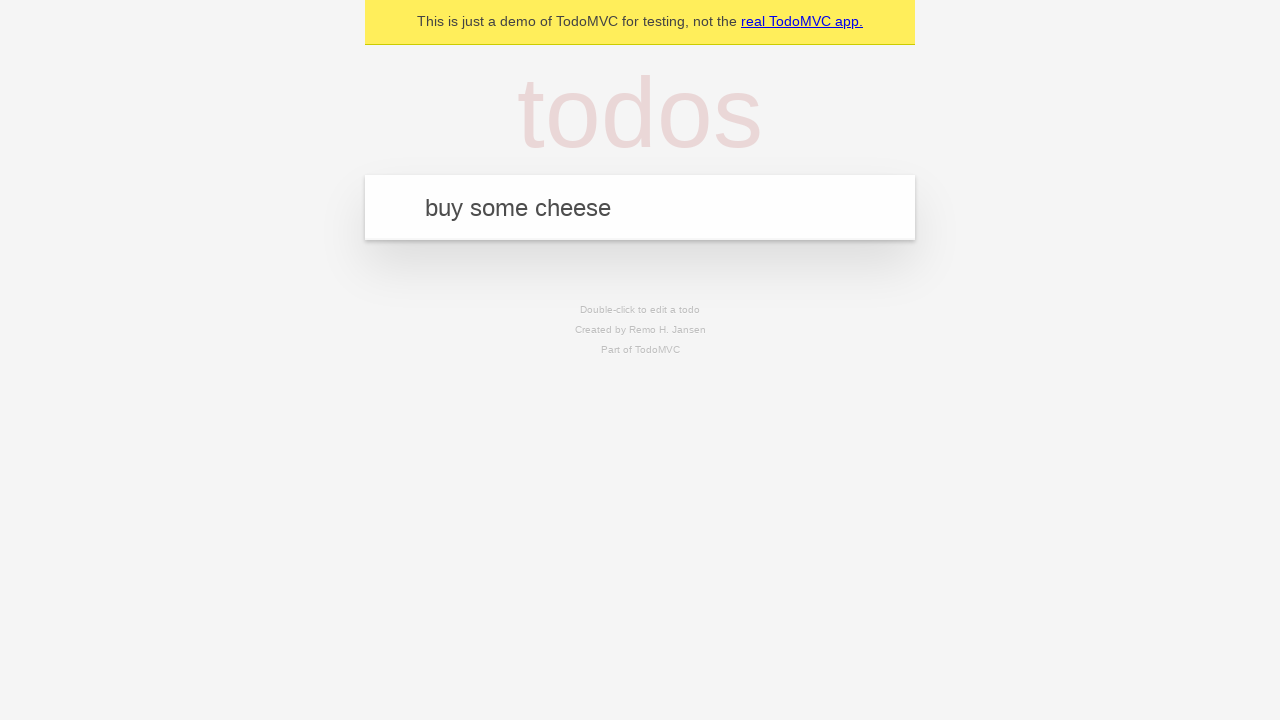

Pressed Enter to add 'buy some cheese' to todo list on internal:attr=[placeholder="What needs to be done?"i]
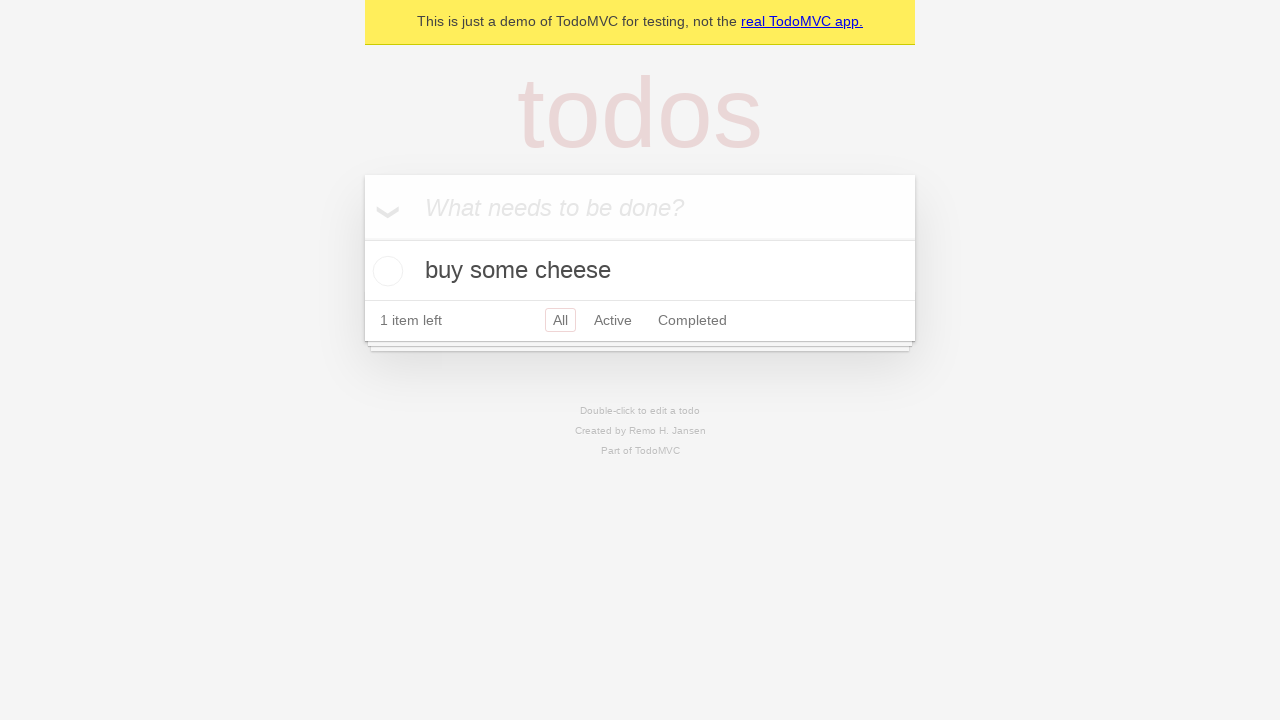

Filled todo input with 'feed the cat' on internal:attr=[placeholder="What needs to be done?"i]
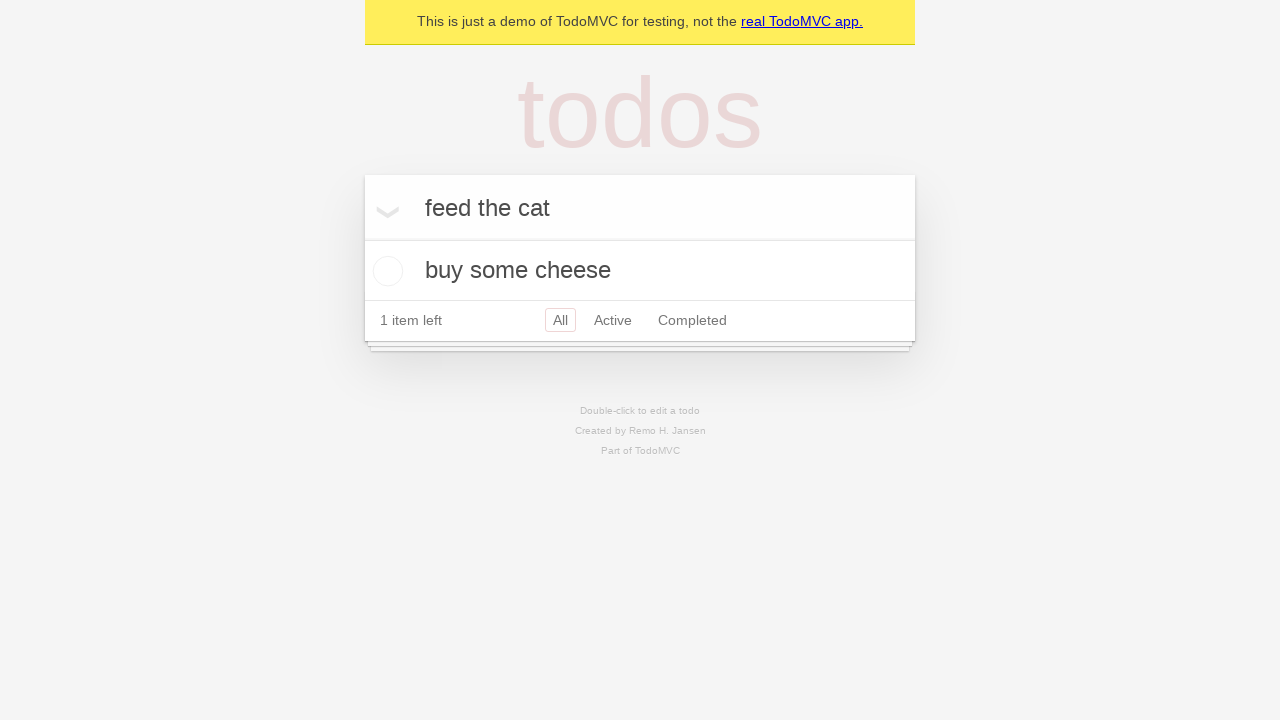

Pressed Enter to add 'feed the cat' to todo list on internal:attr=[placeholder="What needs to be done?"i]
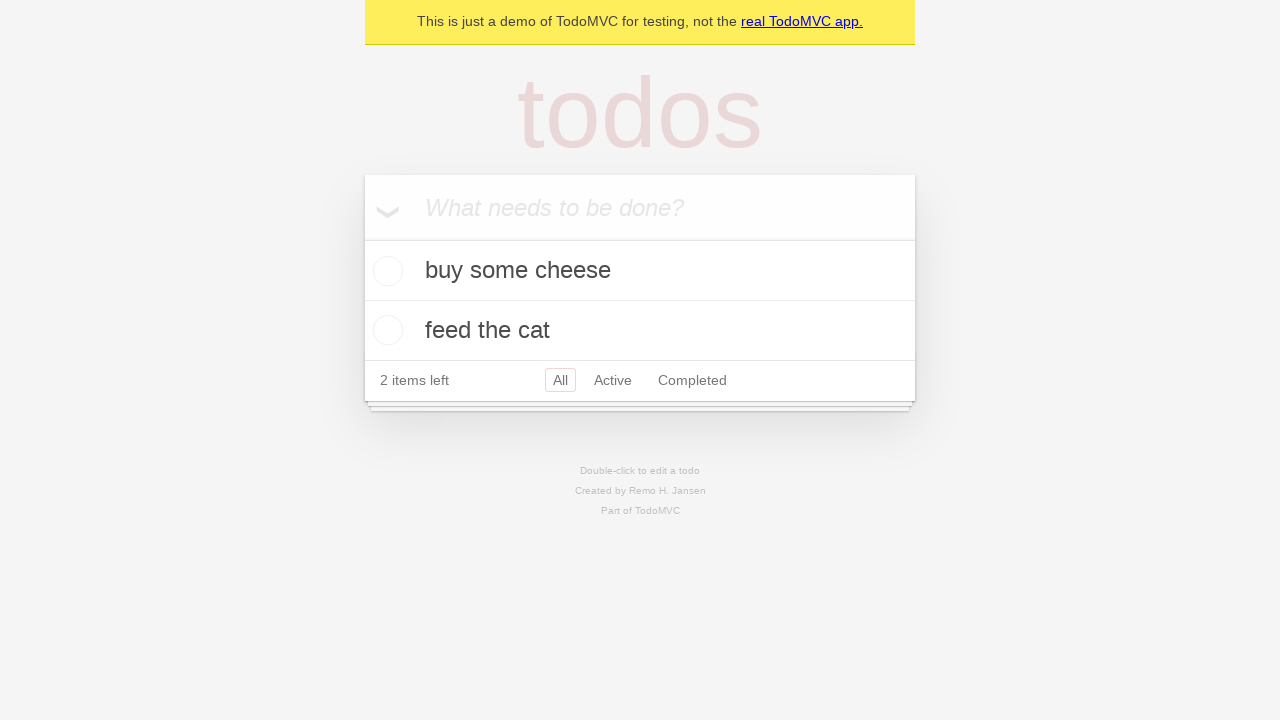

Filled todo input with 'book a doctors appointment' on internal:attr=[placeholder="What needs to be done?"i]
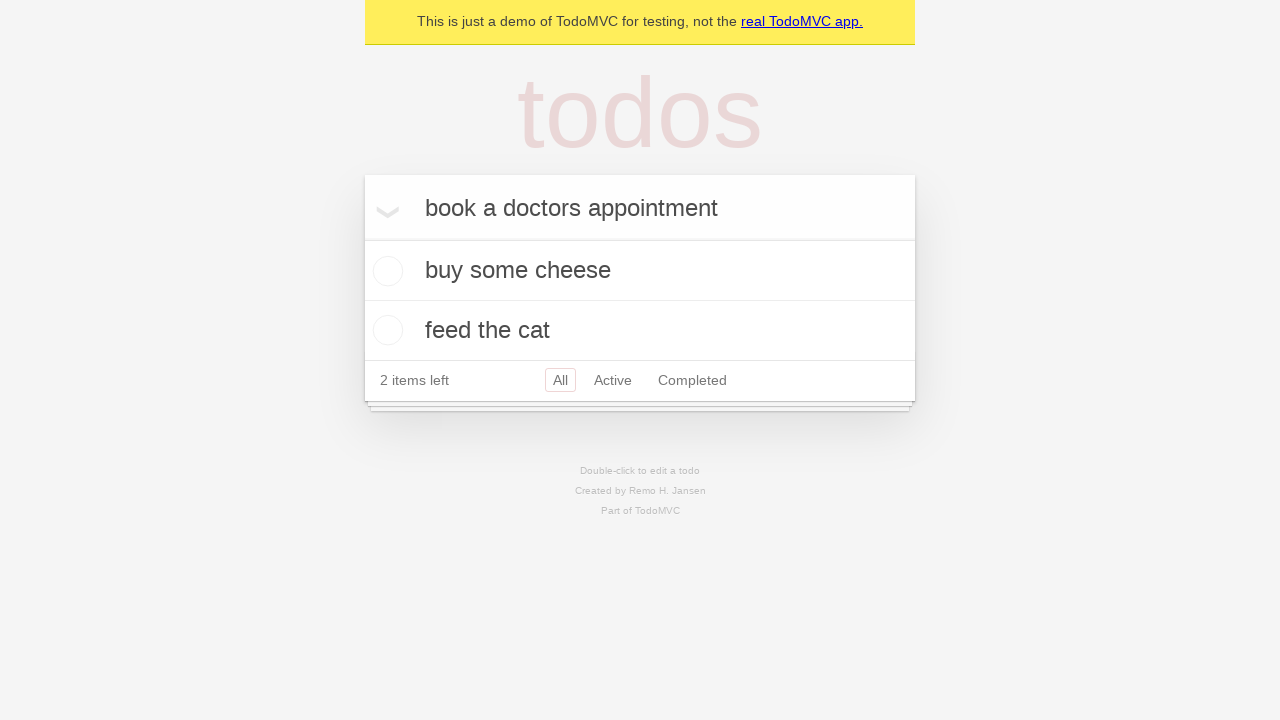

Pressed Enter to add 'book a doctors appointment' to todo list on internal:attr=[placeholder="What needs to be done?"i]
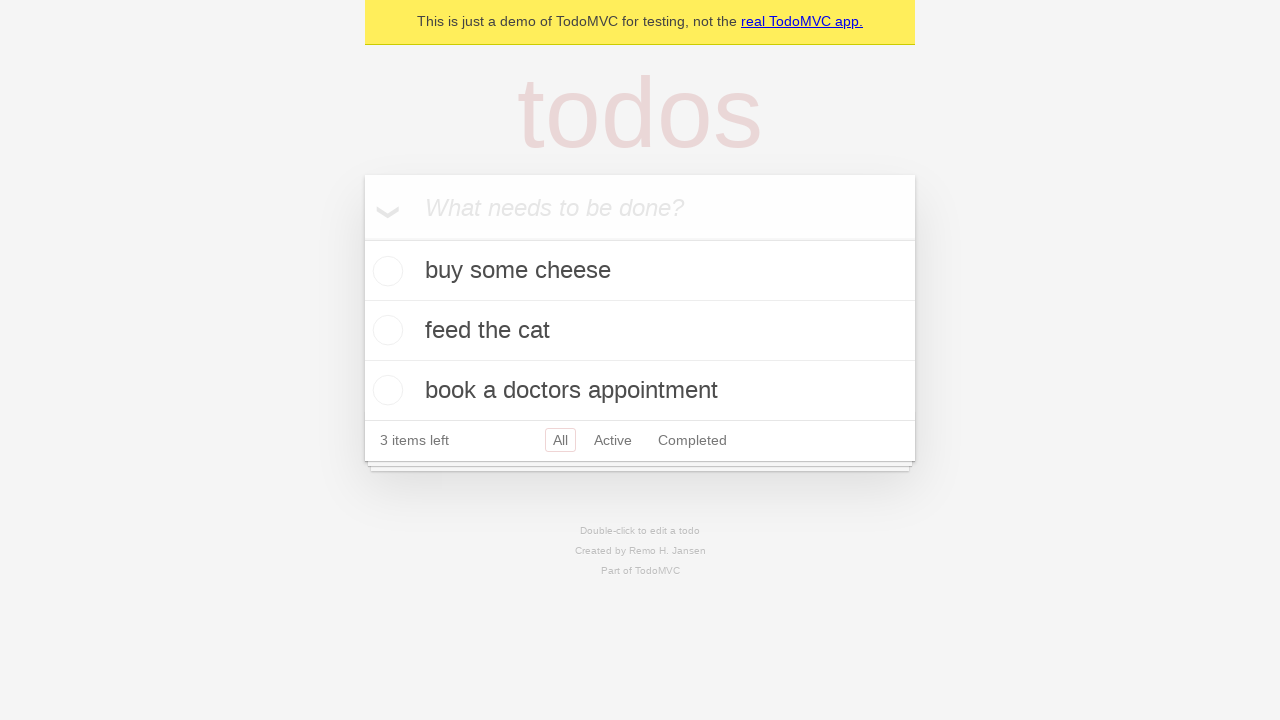

Waited for third todo item to be created
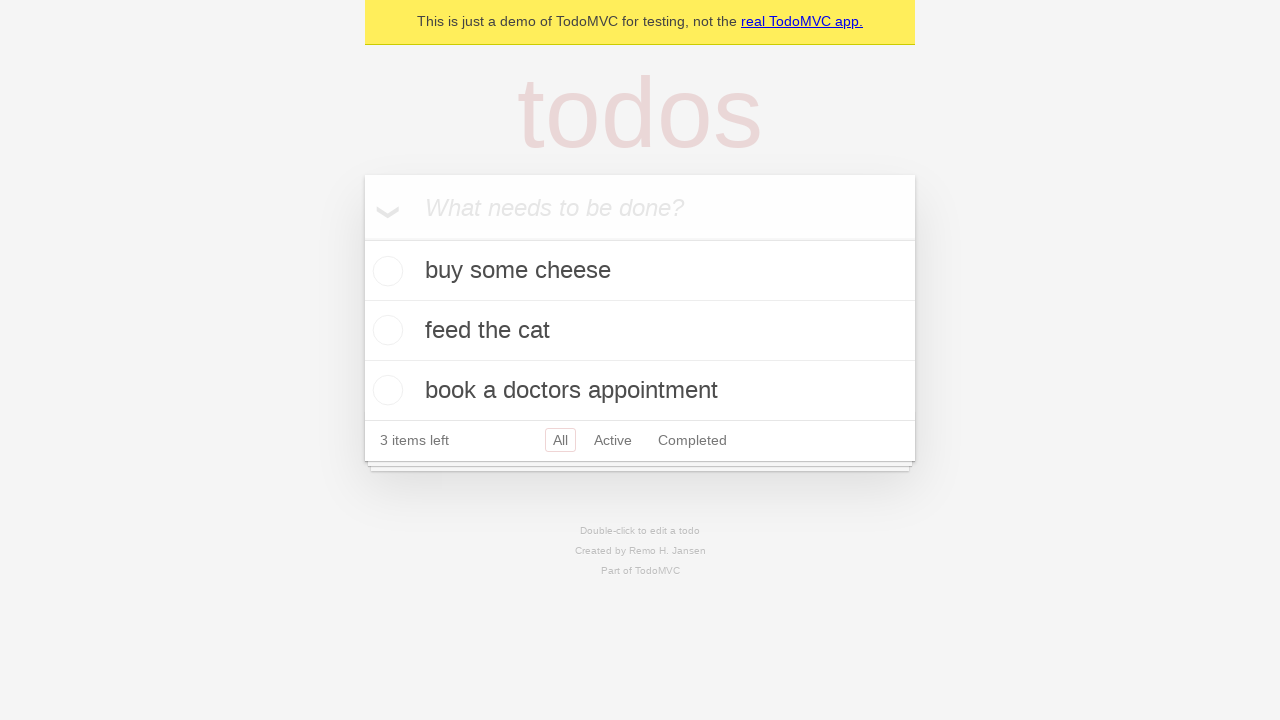

Double-clicked second todo item to enter edit mode at (640, 331) on internal:testid=[data-testid="todo-item"s] >> nth=1
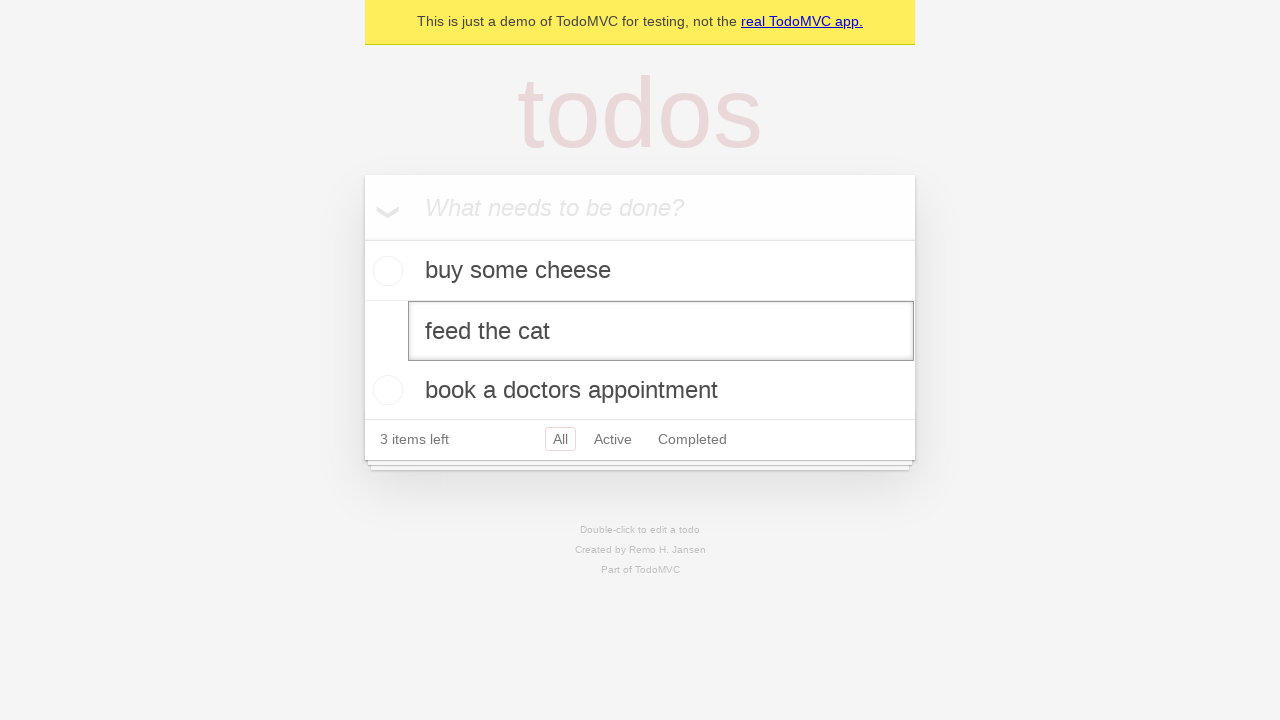

Cleared text in edit box on internal:testid=[data-testid="todo-item"s] >> nth=1 >> internal:role=textbox[nam
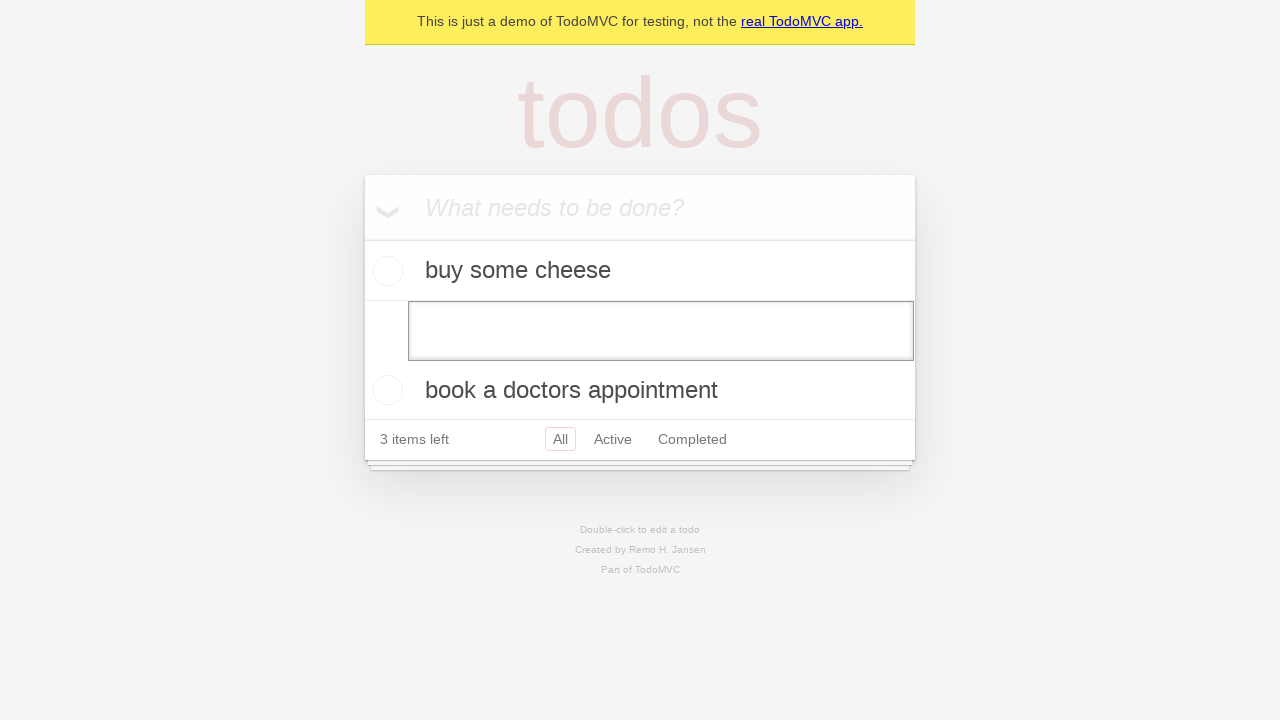

Pressed Enter with empty text - todo item should be removed on internal:testid=[data-testid="todo-item"s] >> nth=1 >> internal:role=textbox[nam
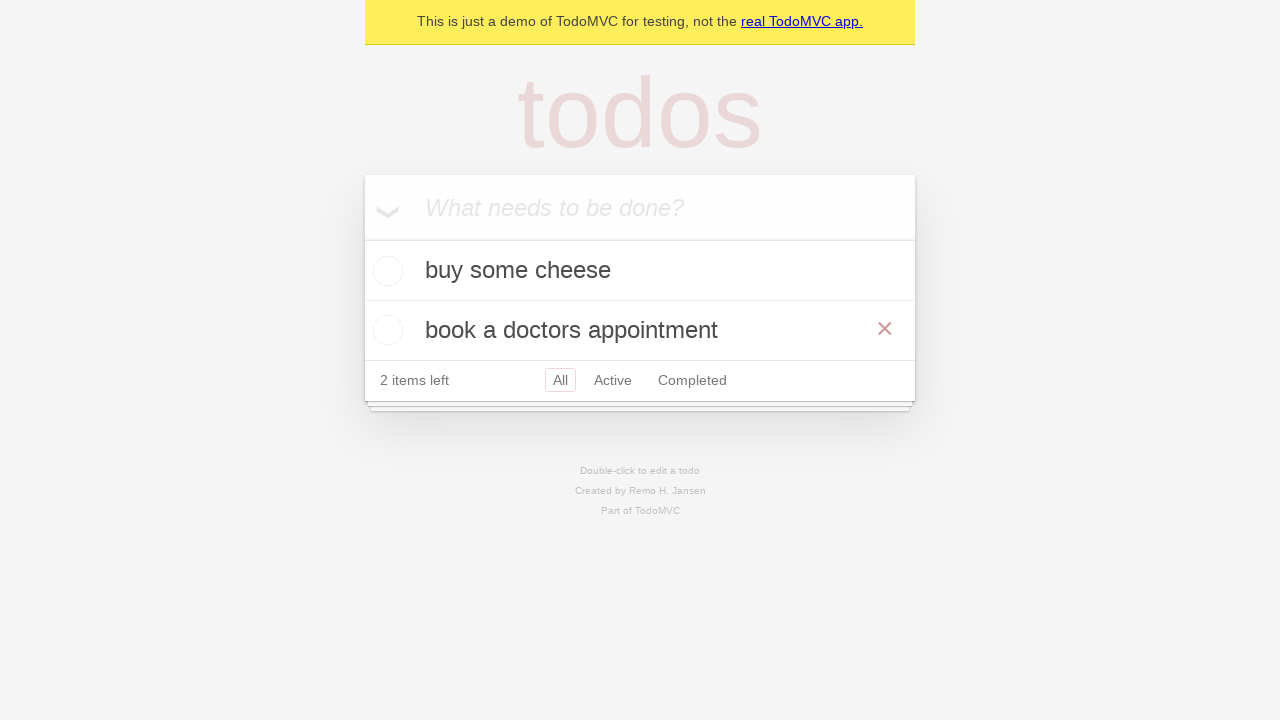

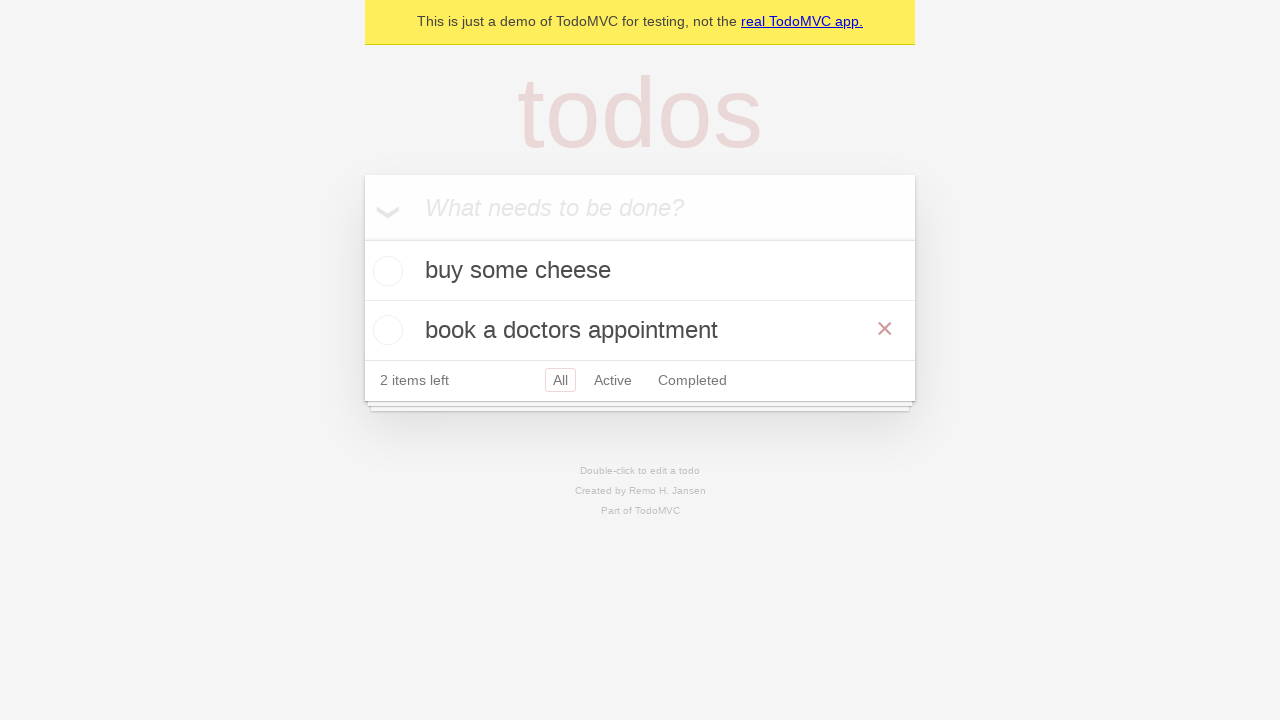